Uses arrow keys to adjust a horizontal slider and performs copy-paste operations with keyboard shortcuts

Starting URL: https://the-internet.herokuapp.com/

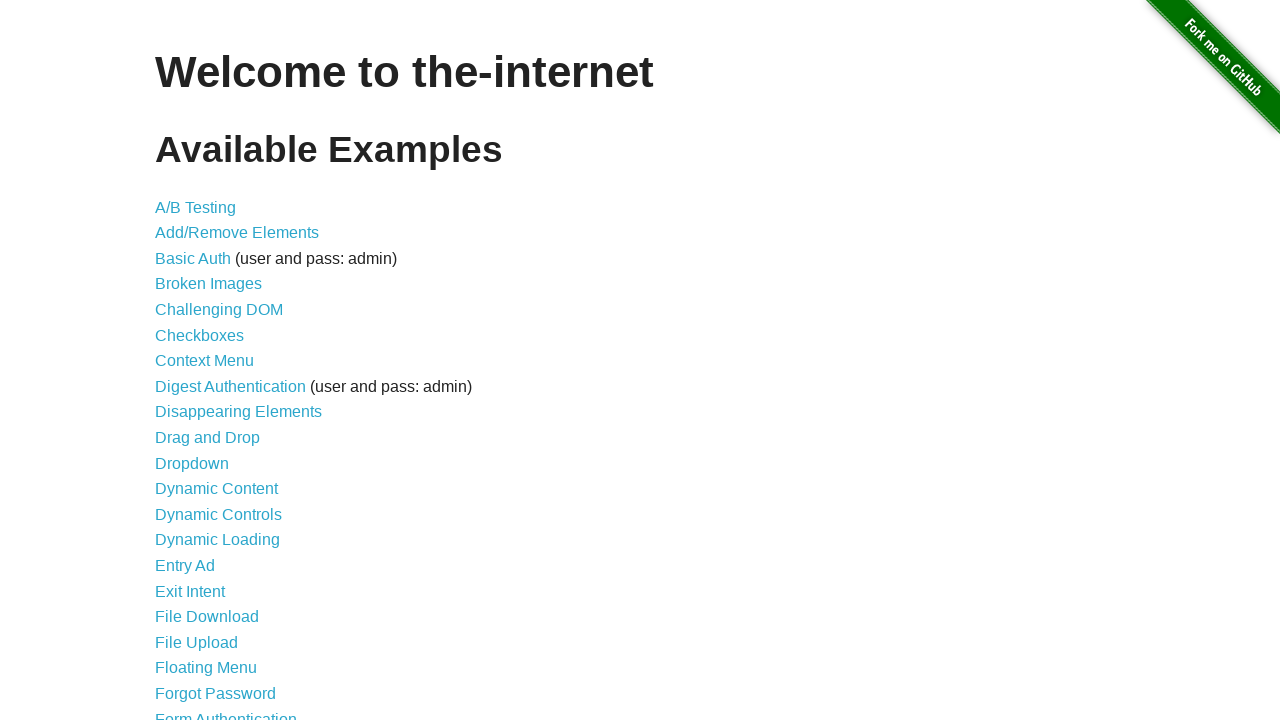

Clicked link to navigate to horizontal slider page at (214, 361) on a[href='/horizontal_slider']
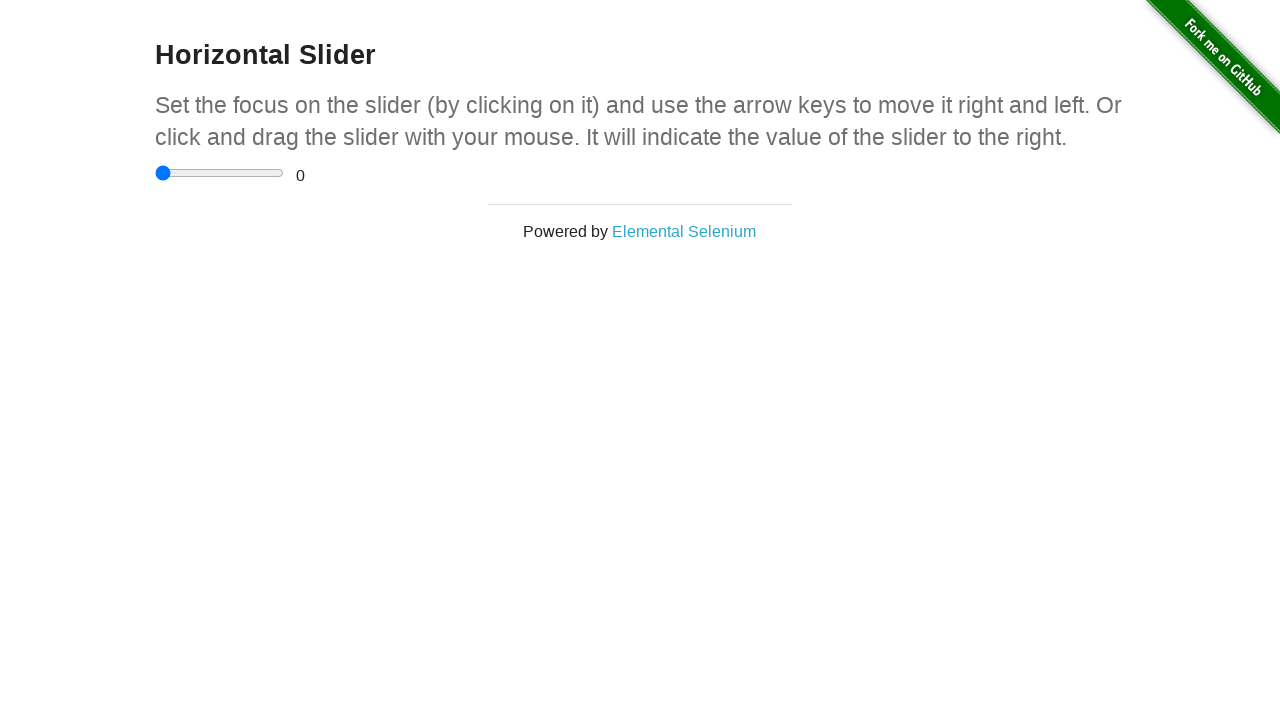

Pressed ArrowRight to adjust slider on input[type='range']
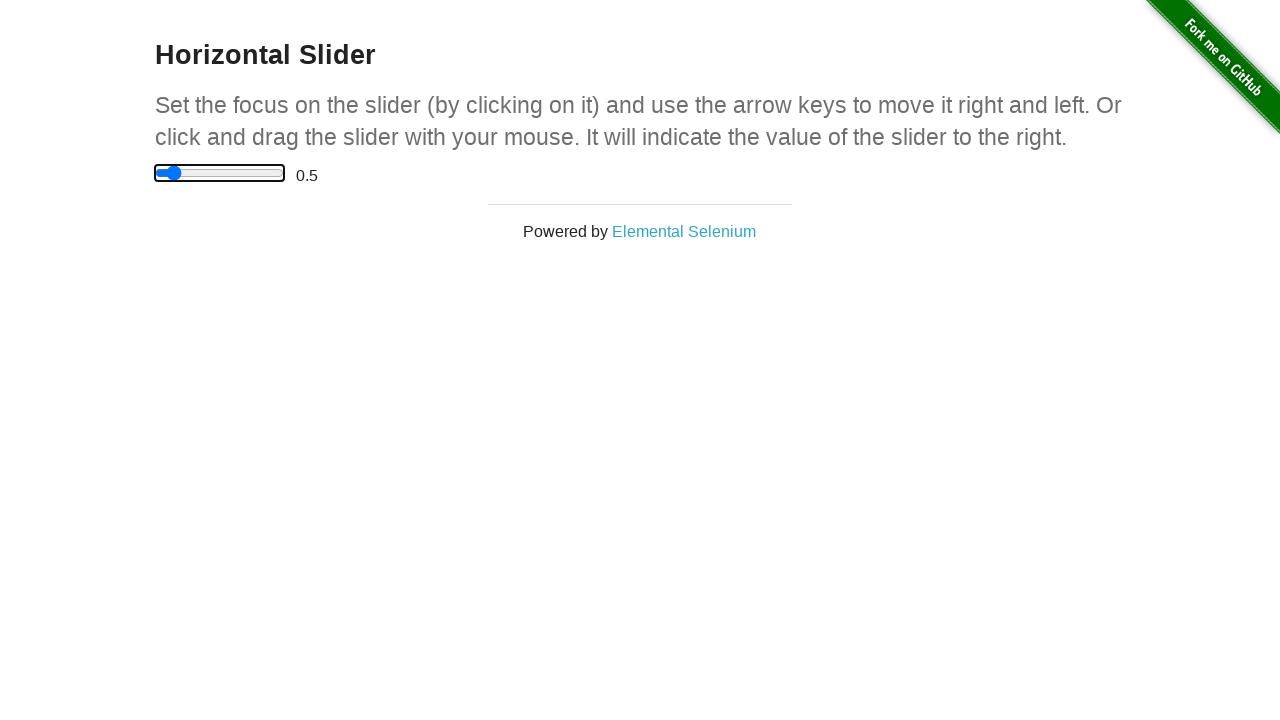

Pressed ArrowRight to adjust slider on input[type='range']
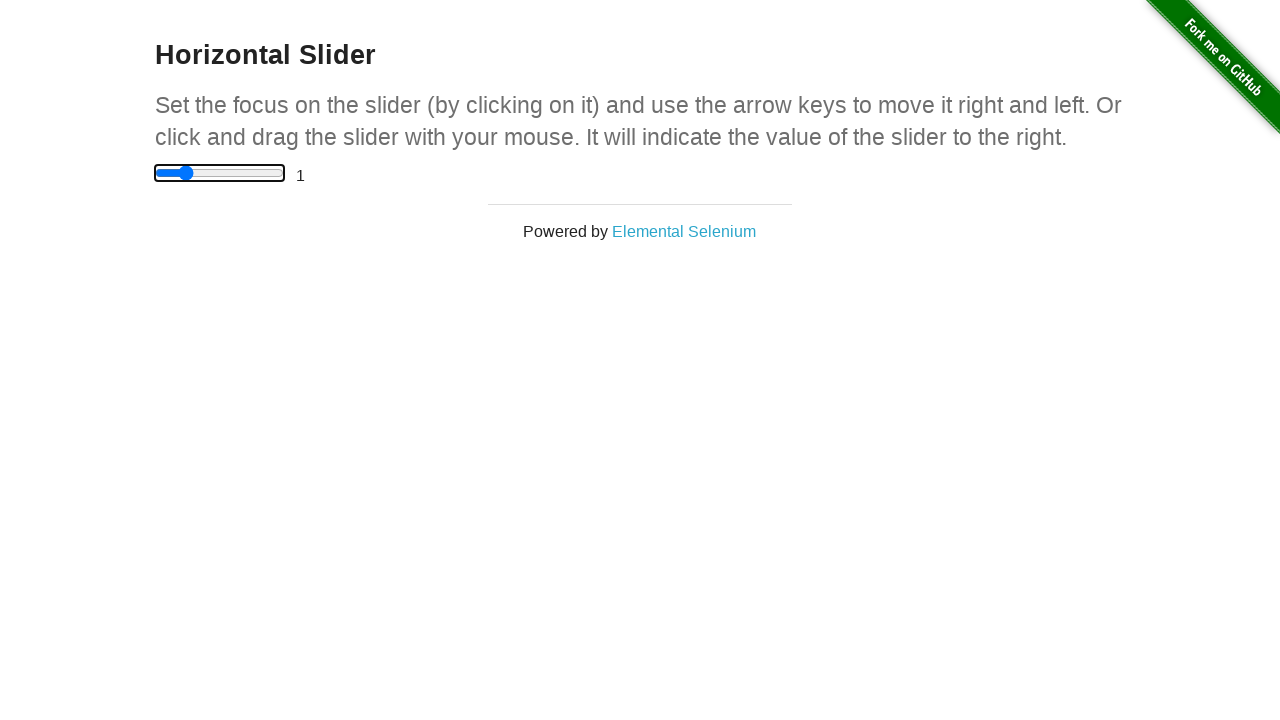

Pressed ArrowRight to adjust slider on input[type='range']
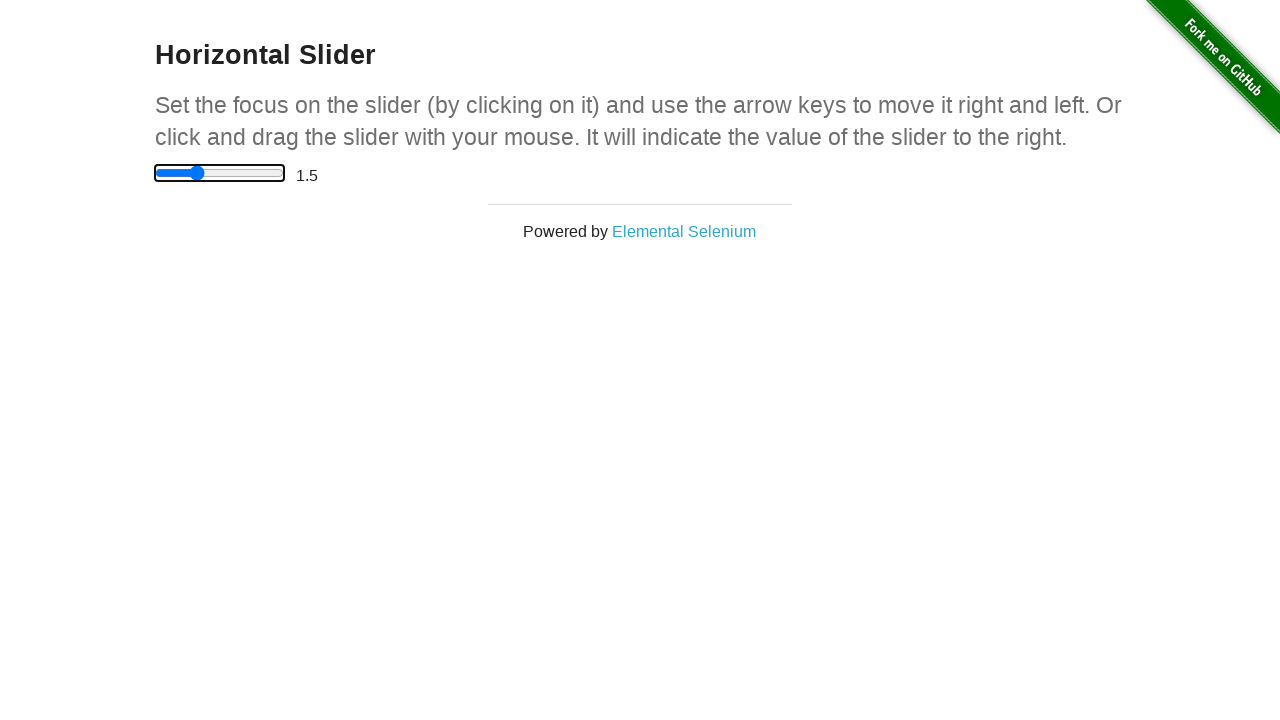

Pressed ArrowRight to adjust slider on input[type='range']
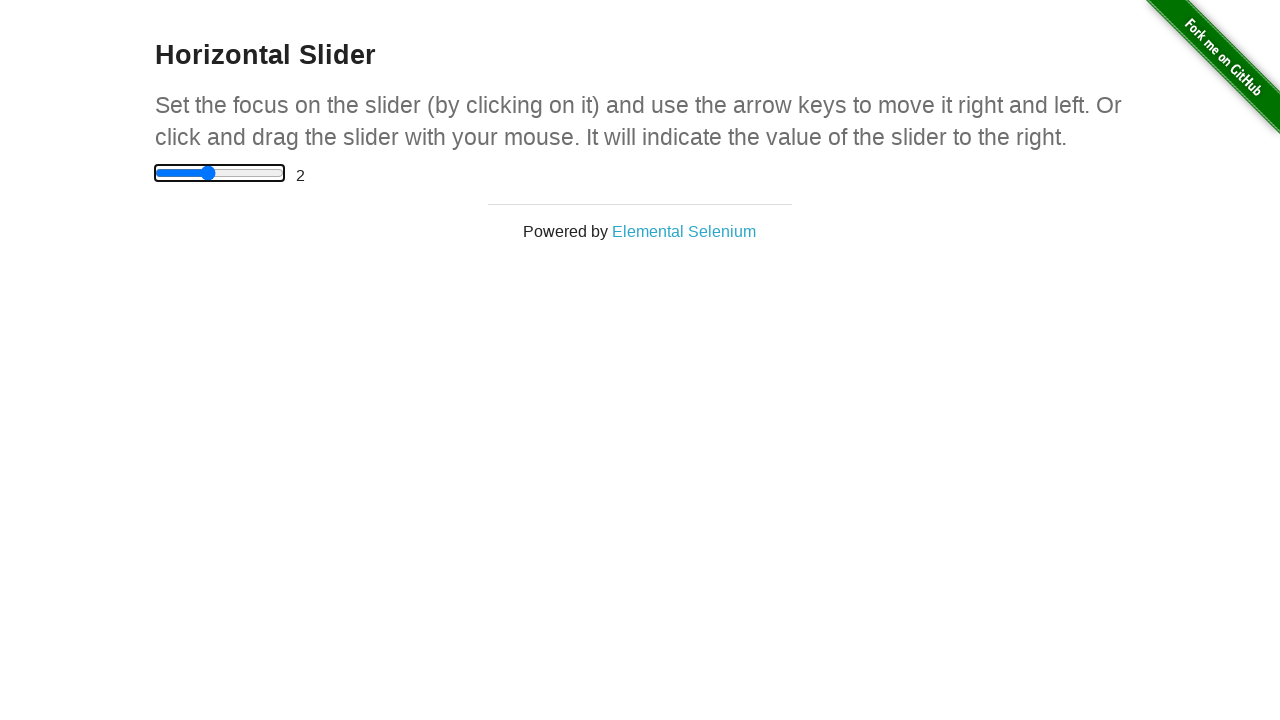

Pressed ArrowRight to adjust slider on input[type='range']
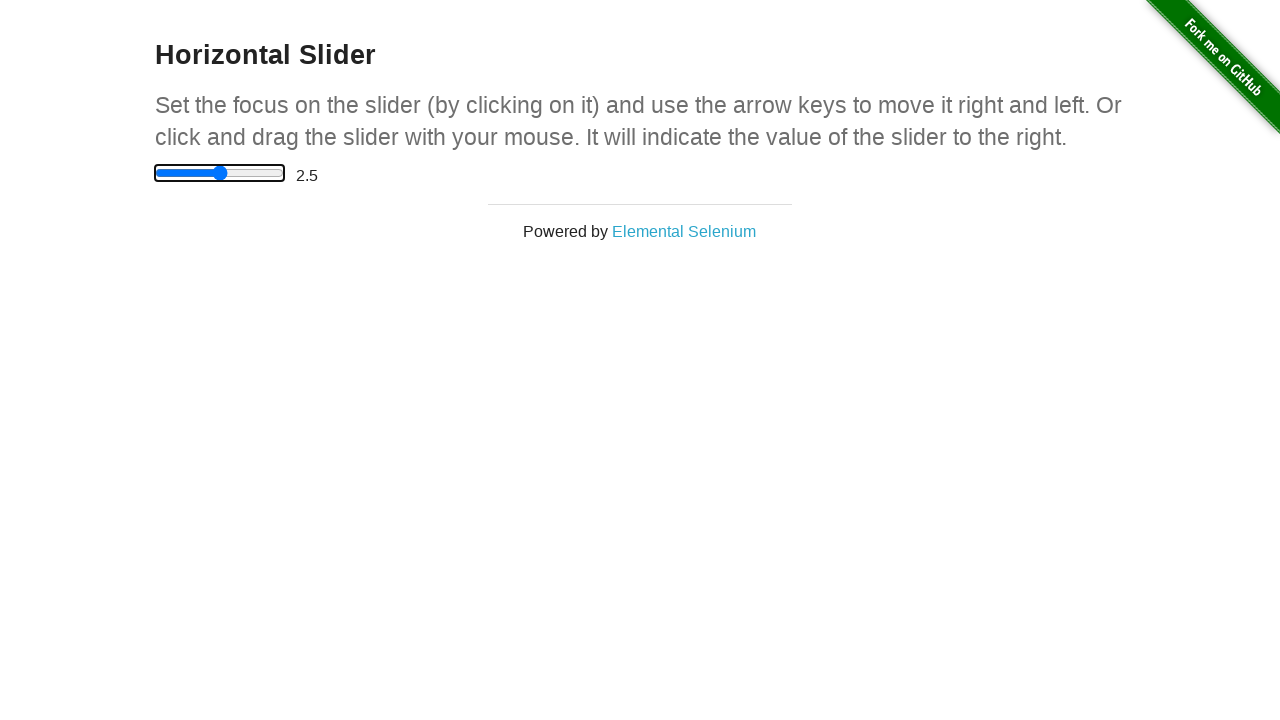

Pressed ArrowRight to adjust slider on input[type='range']
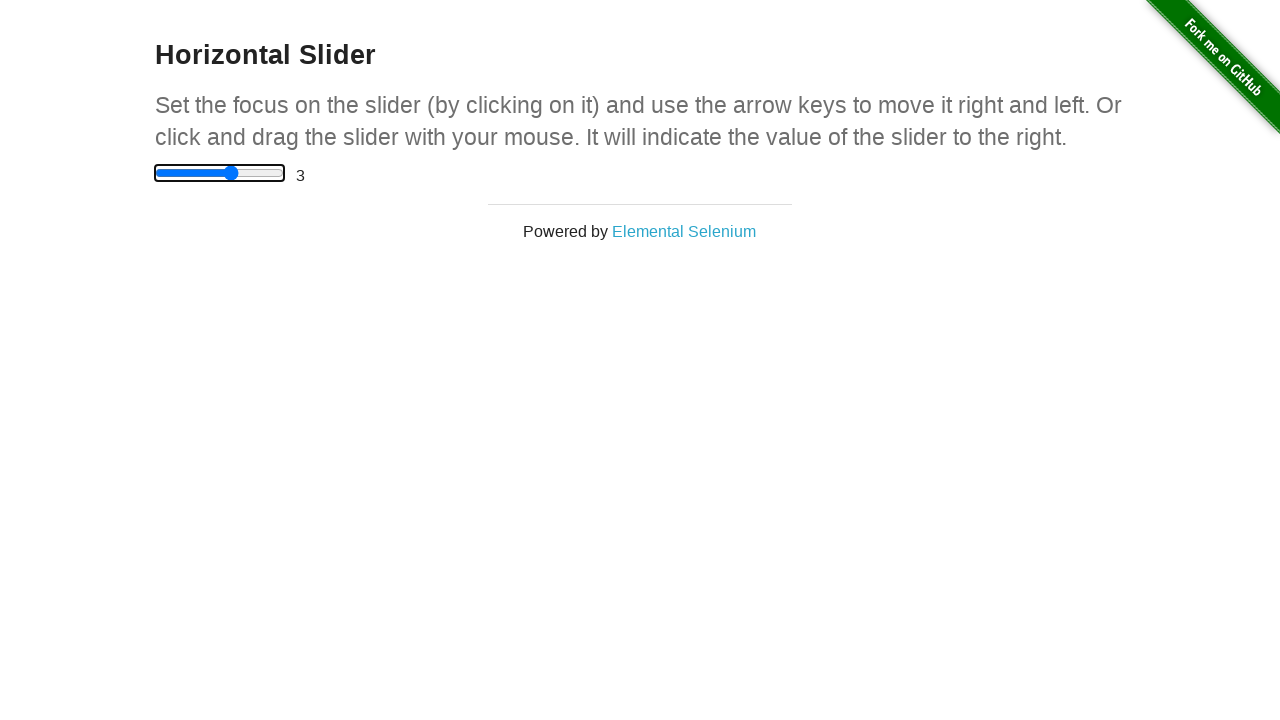

Pressed ArrowRight to adjust slider on input[type='range']
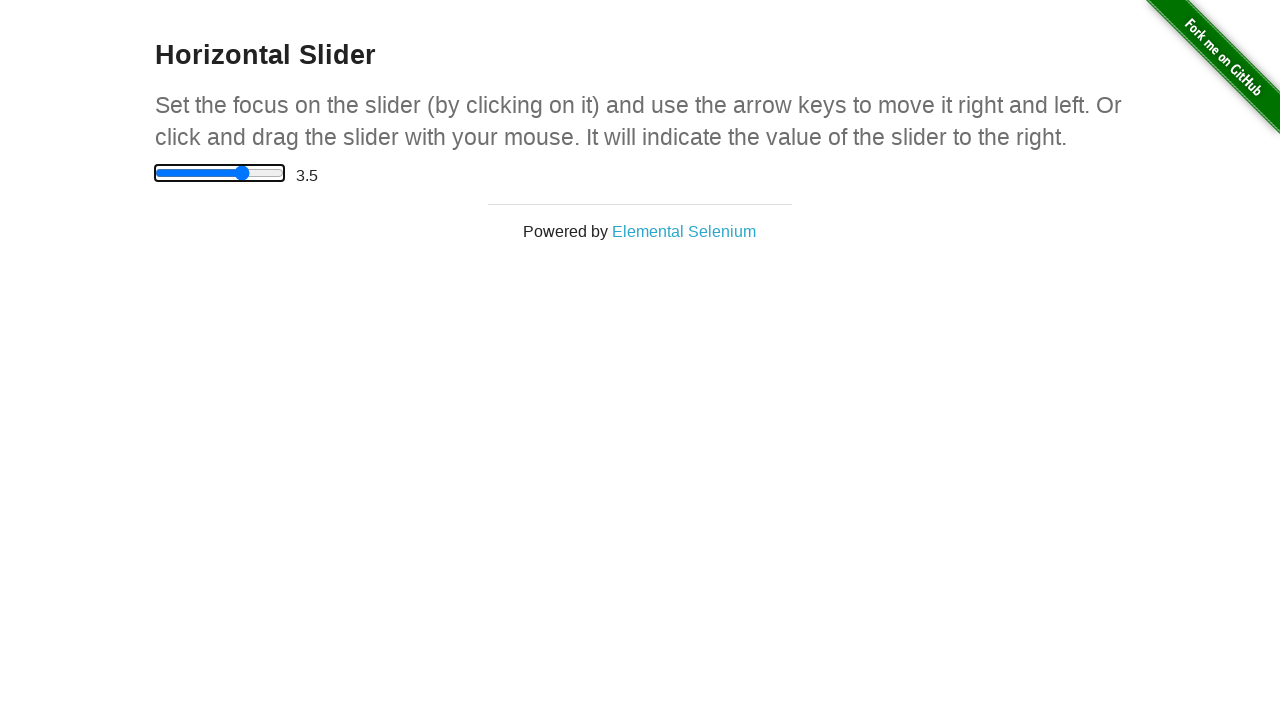

Pressed ArrowRight to adjust slider on input[type='range']
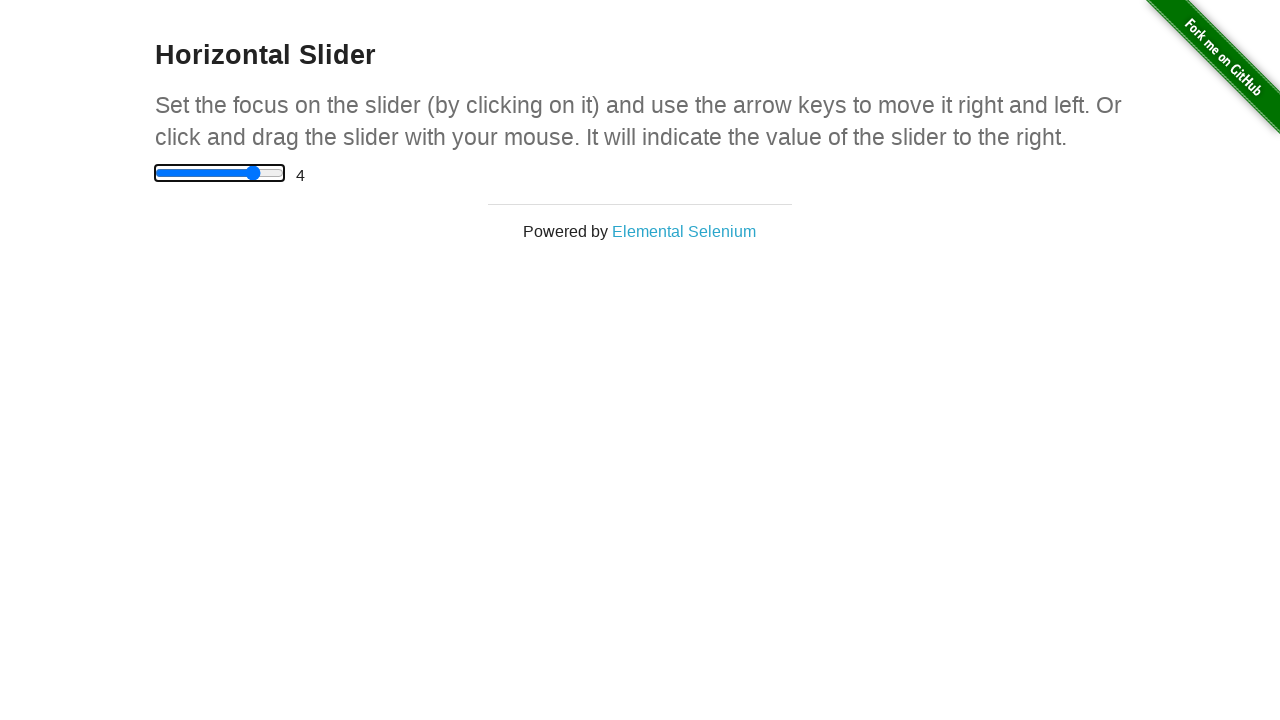

Navigated to key presses page
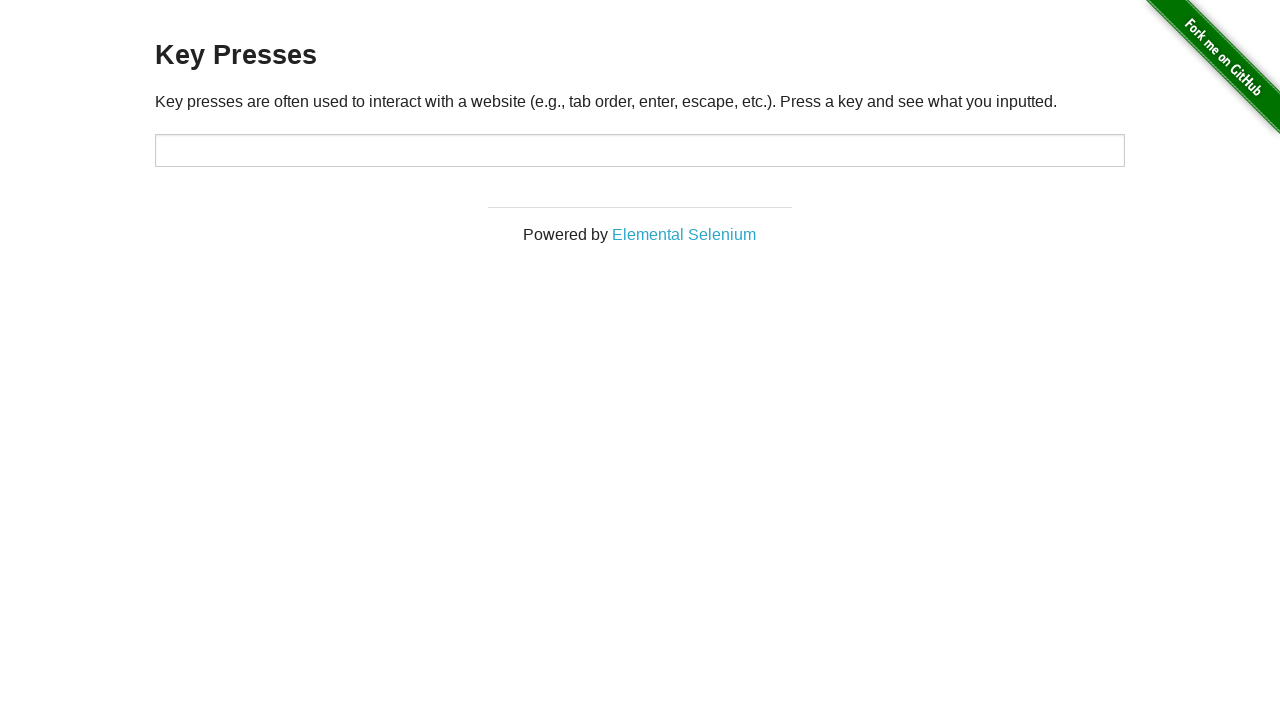

Typed 'Selenium!' into the input field on #target
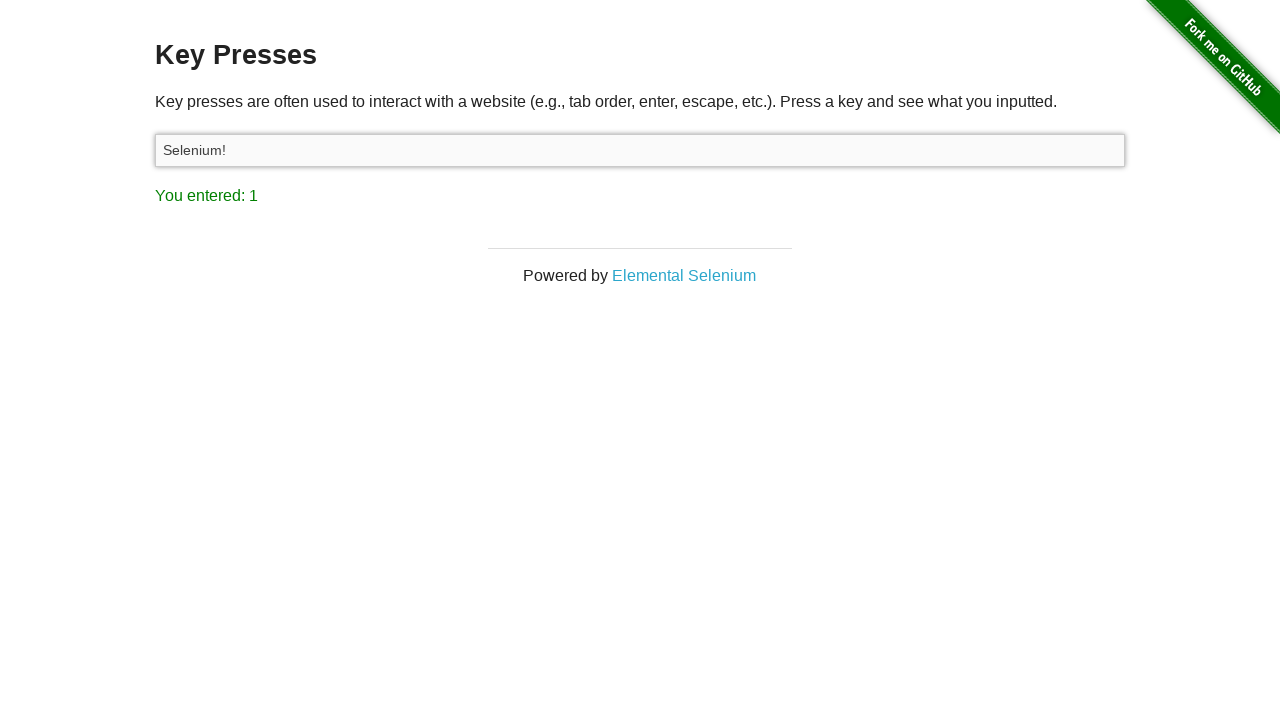

Pressed ArrowLeft to move cursor left on #target
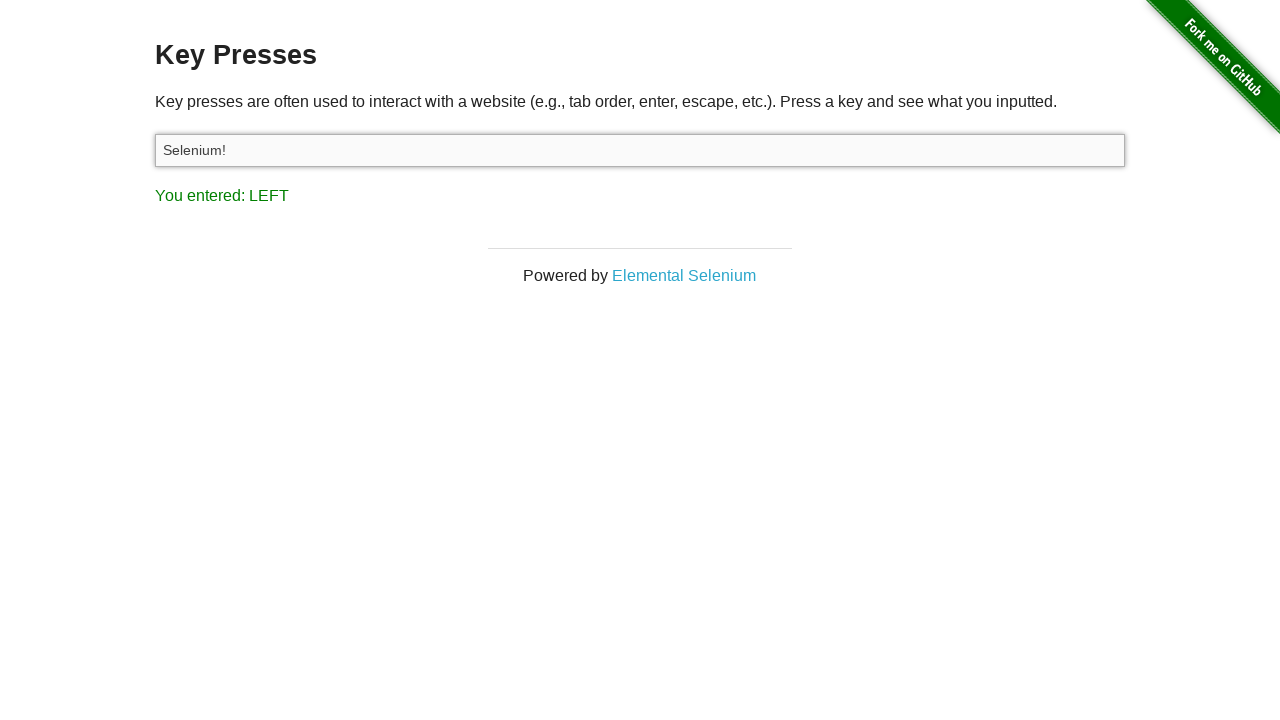

Held Shift key down
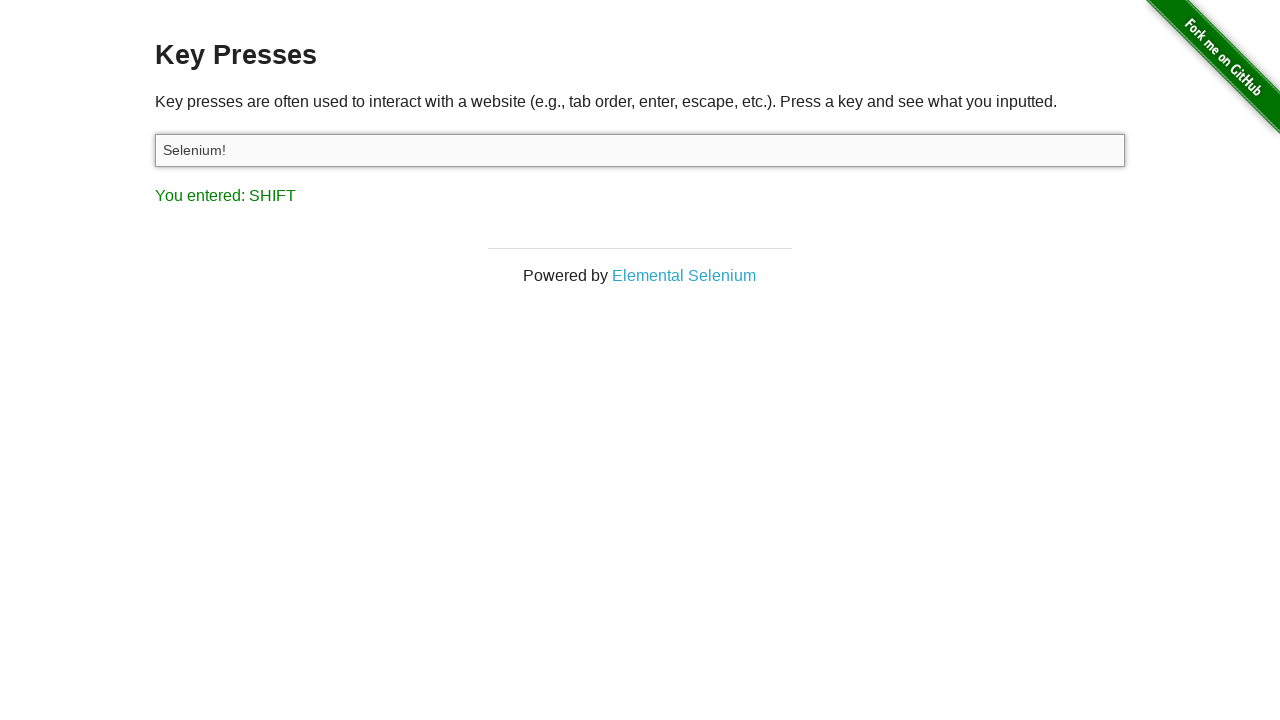

Pressed ArrowUp while holding Shift to select text on #target
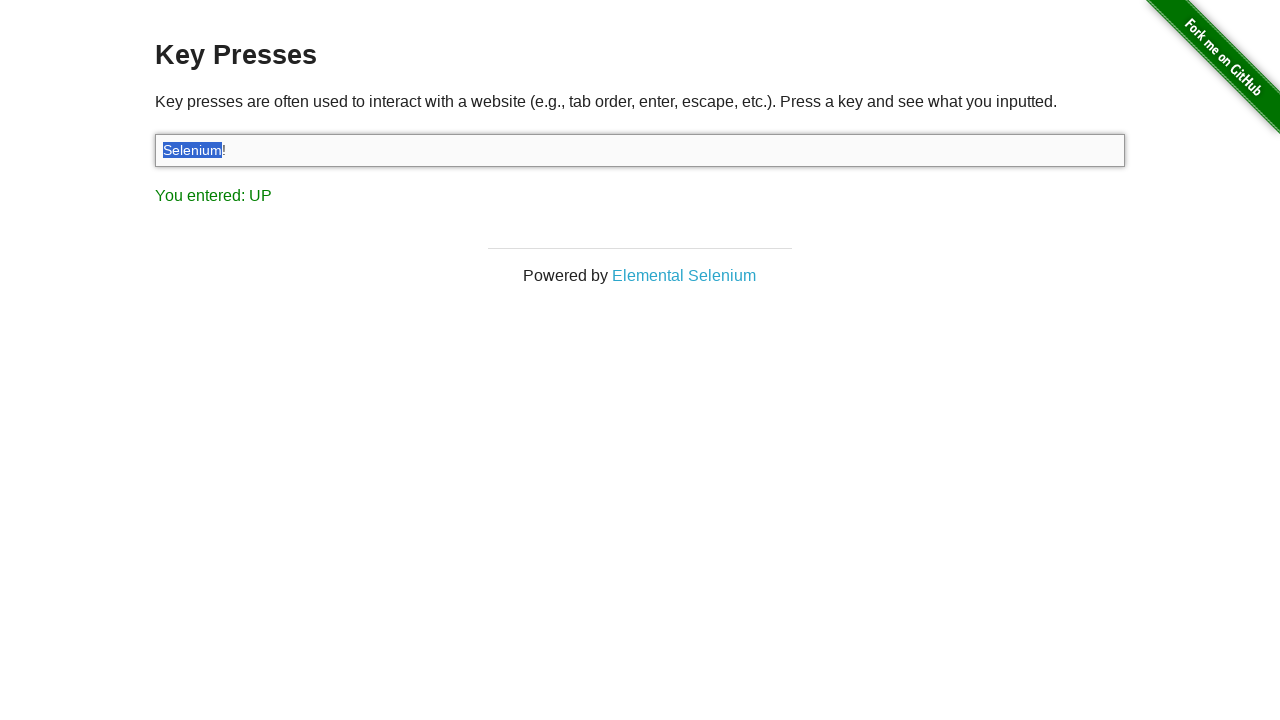

Released Shift key
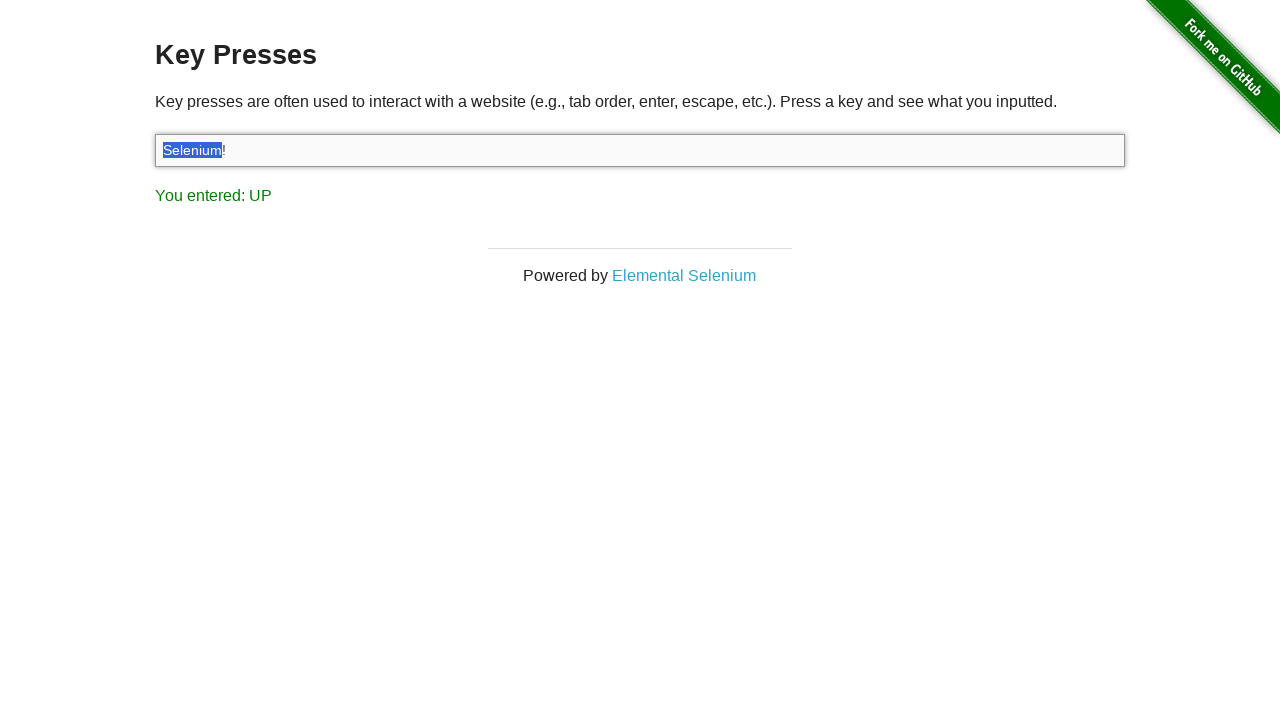

Held Control key down
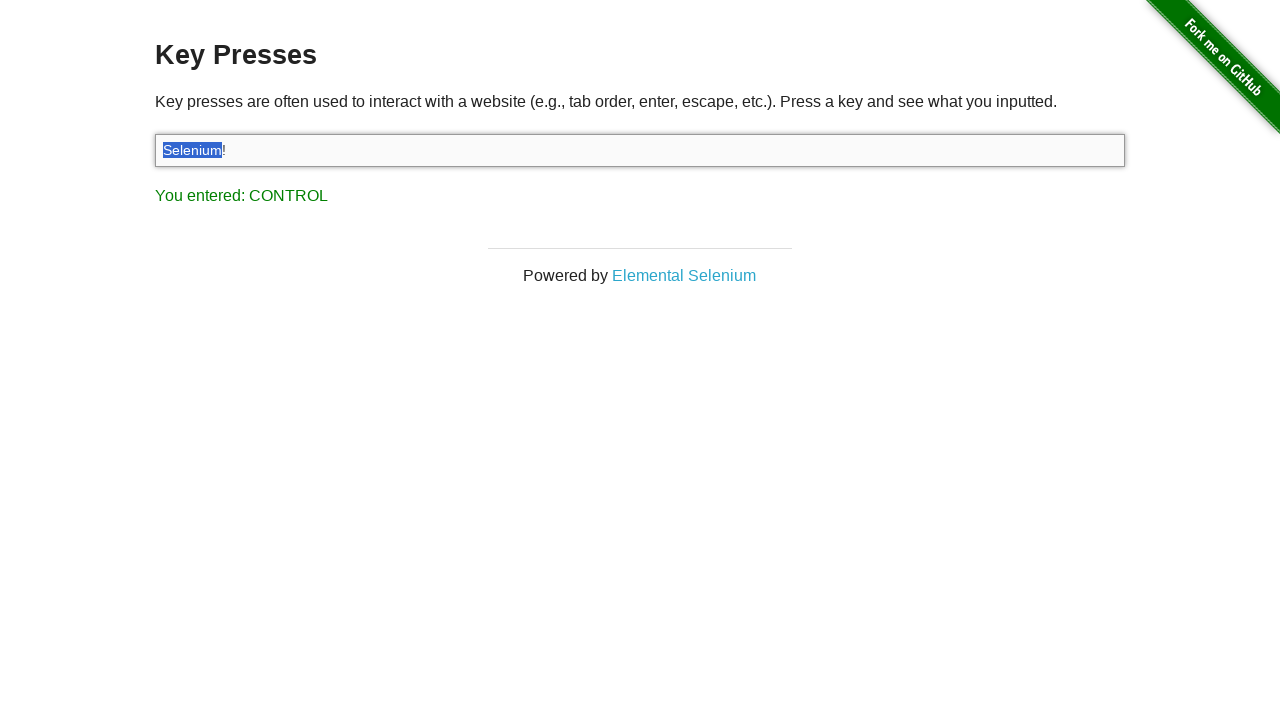

Pressed X to cut selected text
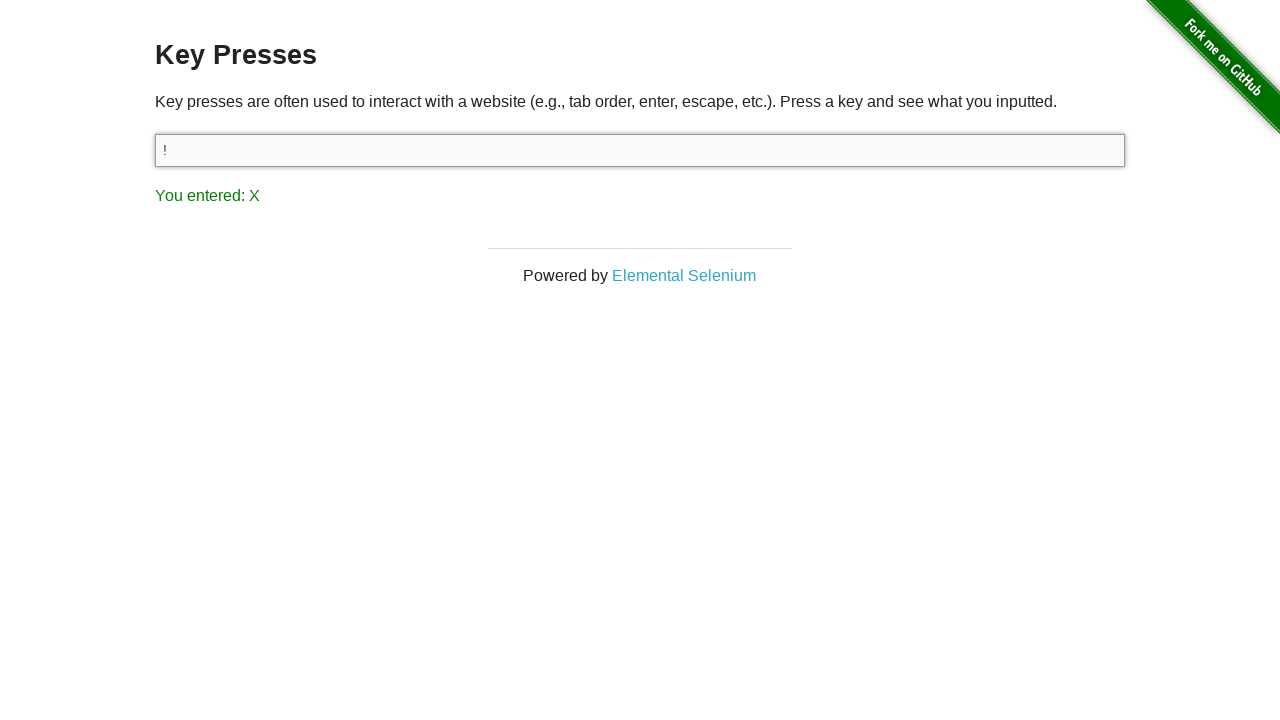

Pressed V to paste text (first paste)
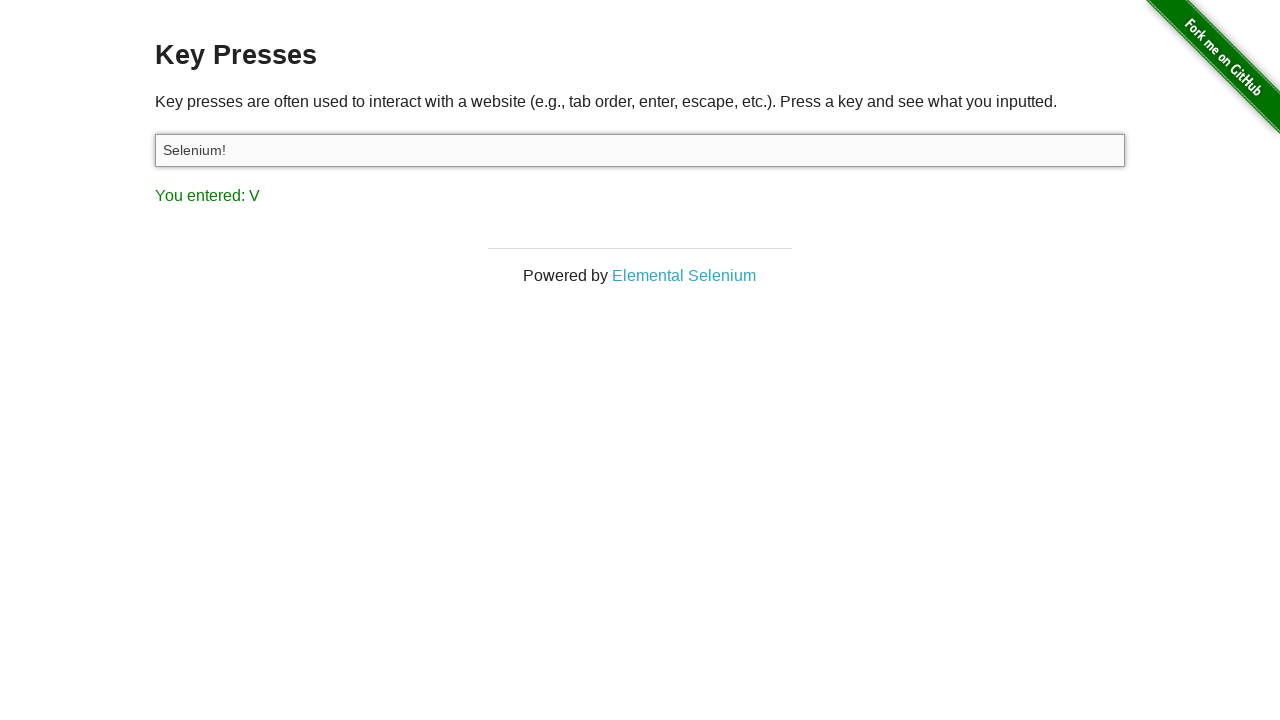

Pressed V to paste text (second paste)
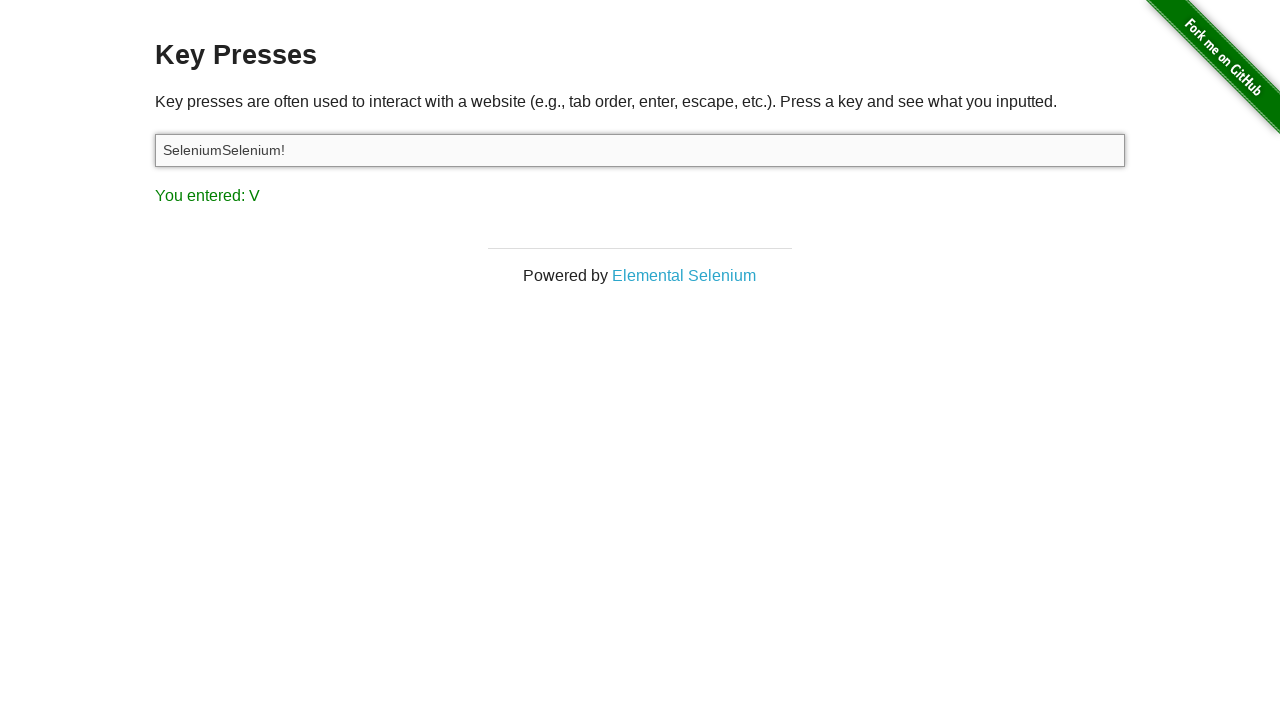

Released Control key
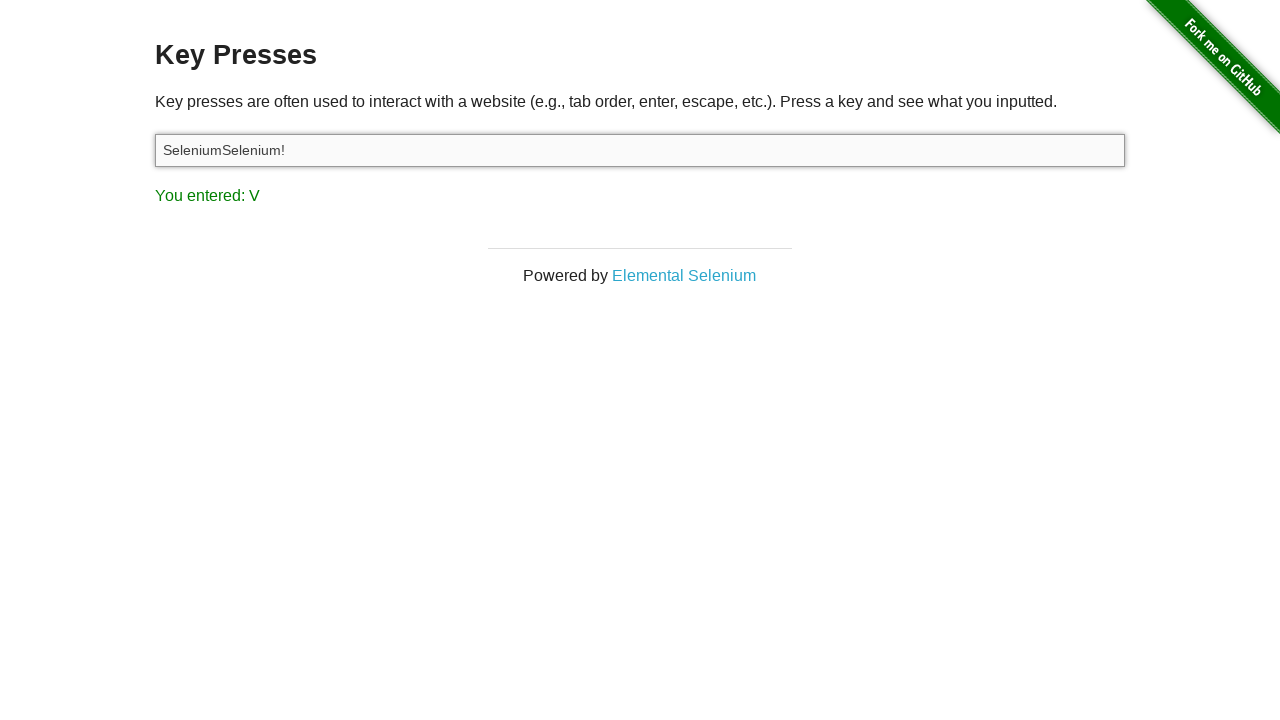

Pressed Control+A to select all text on #target
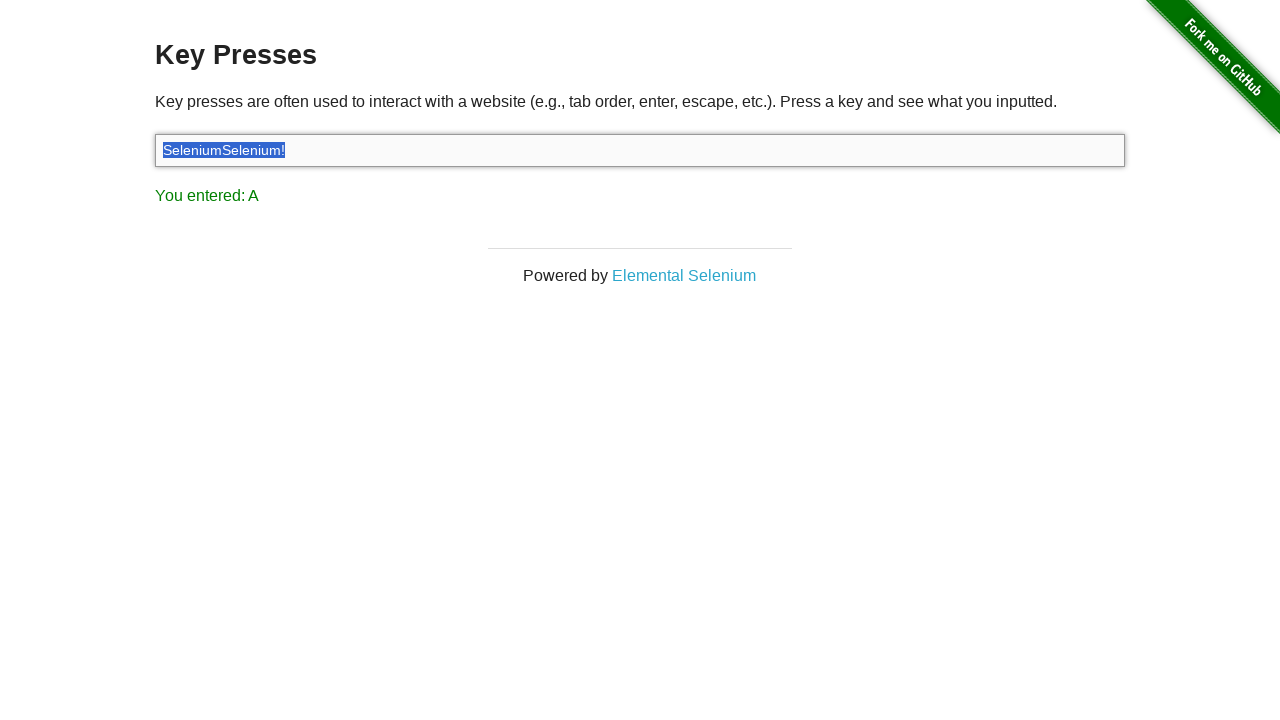

Pressed Backspace to delete selected text on #target
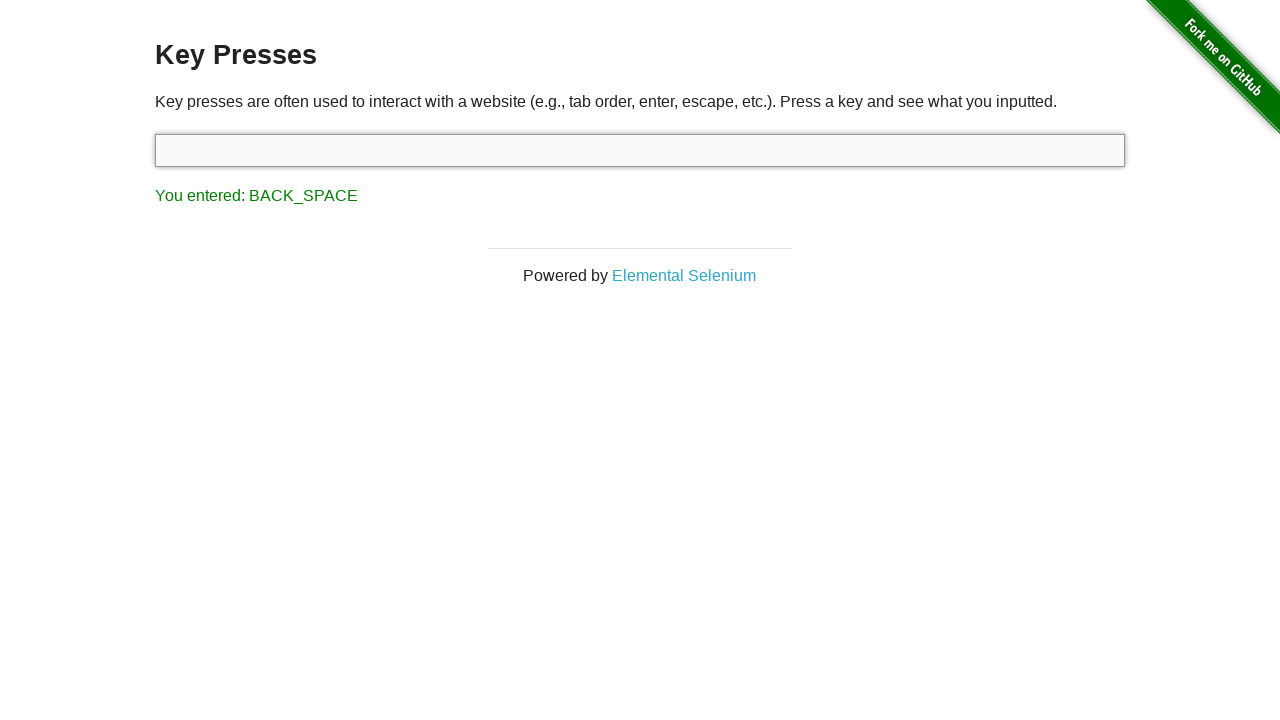

Typed 'jajaja!' into the input field on #target
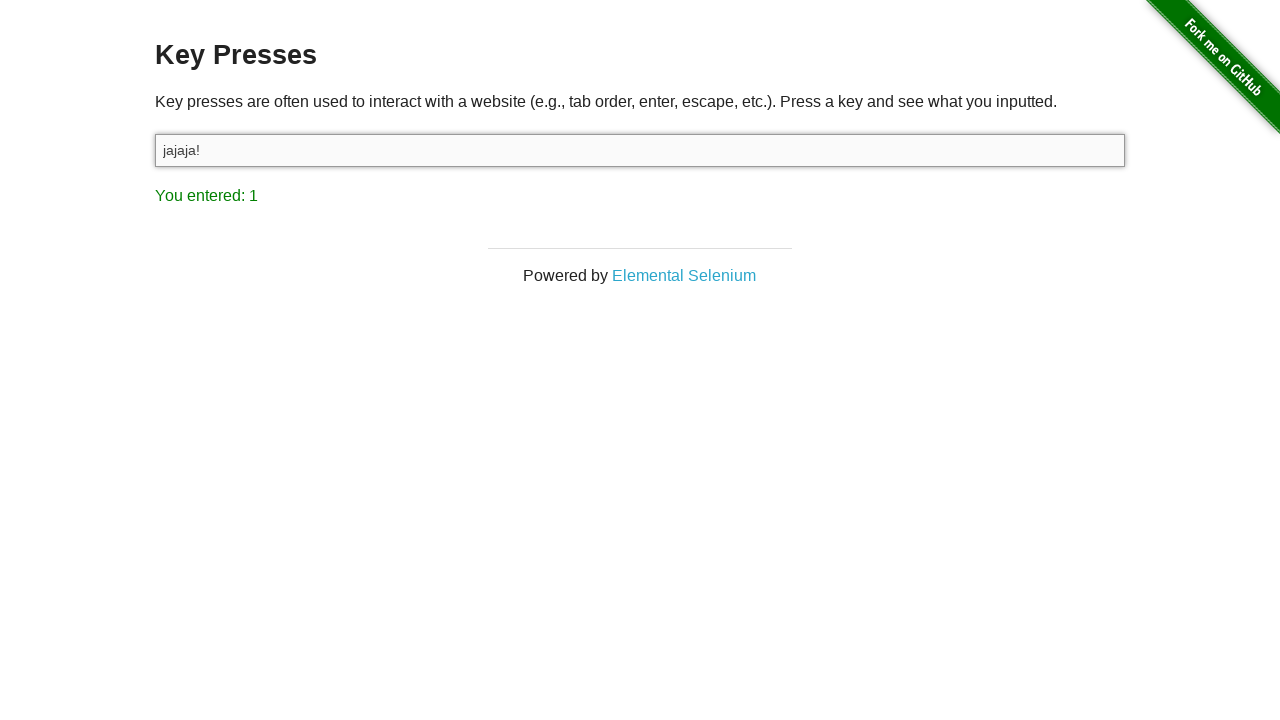

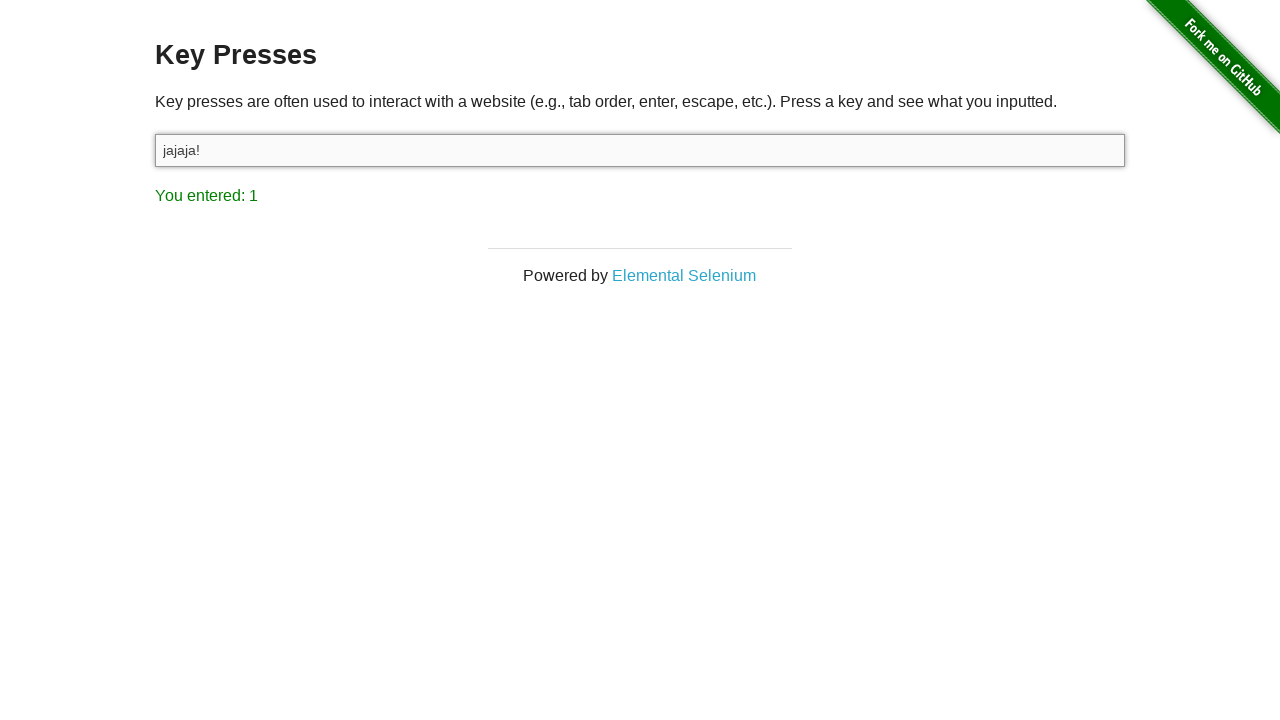